Tests checkbox functionality on SpiceJet website by finding all checkboxes on the page and clicking each one to select them

Starting URL: https://www.spicejet.com/

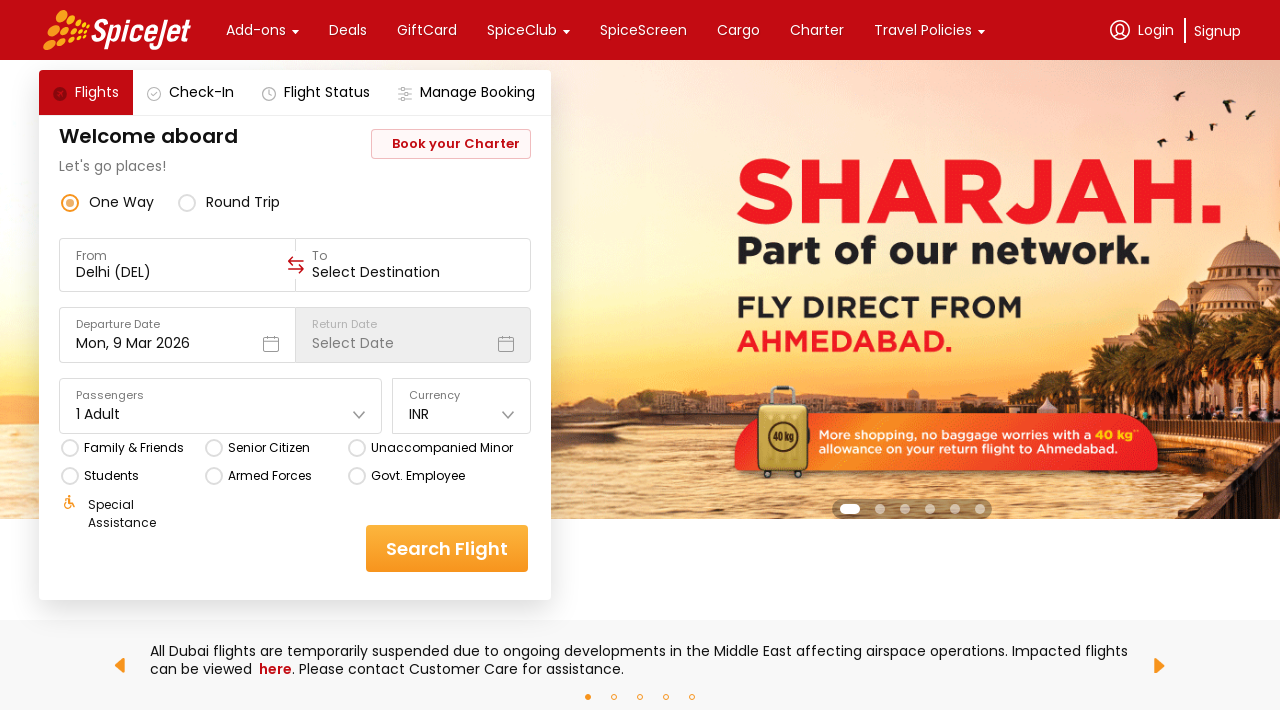

Waited for page to load with domcontentloaded state
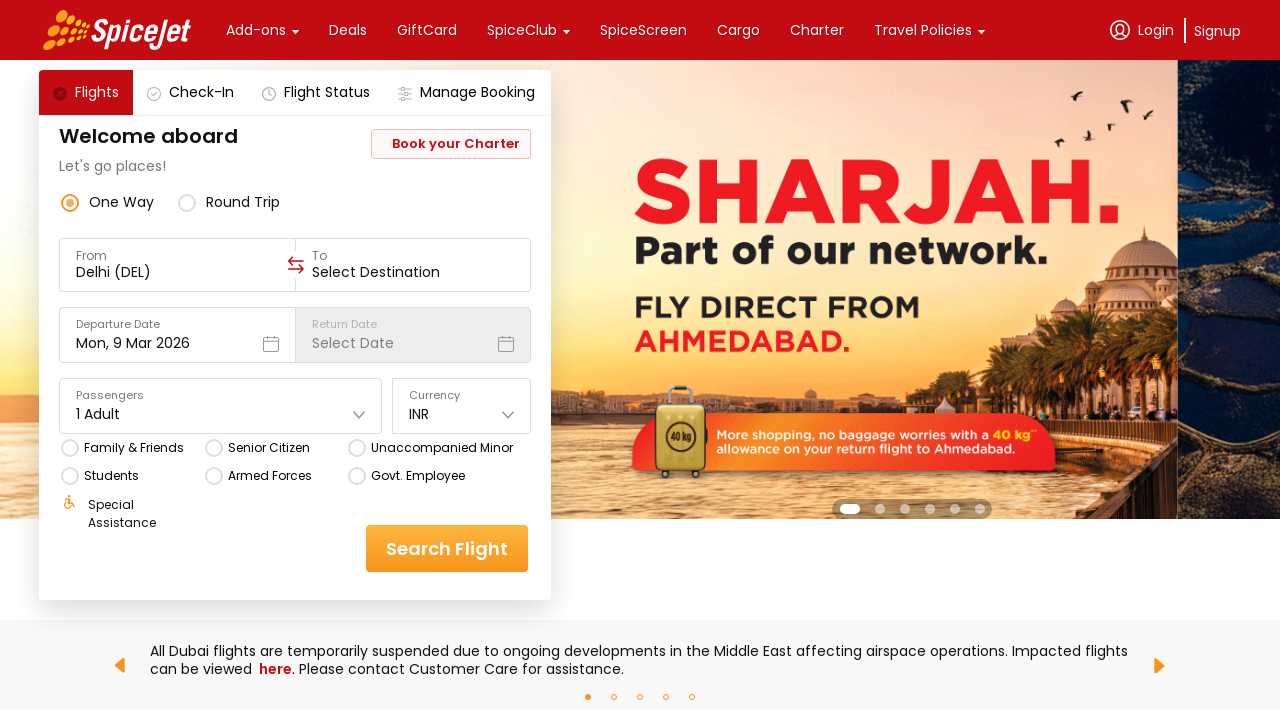

Located all checkboxes on the SpiceJet page
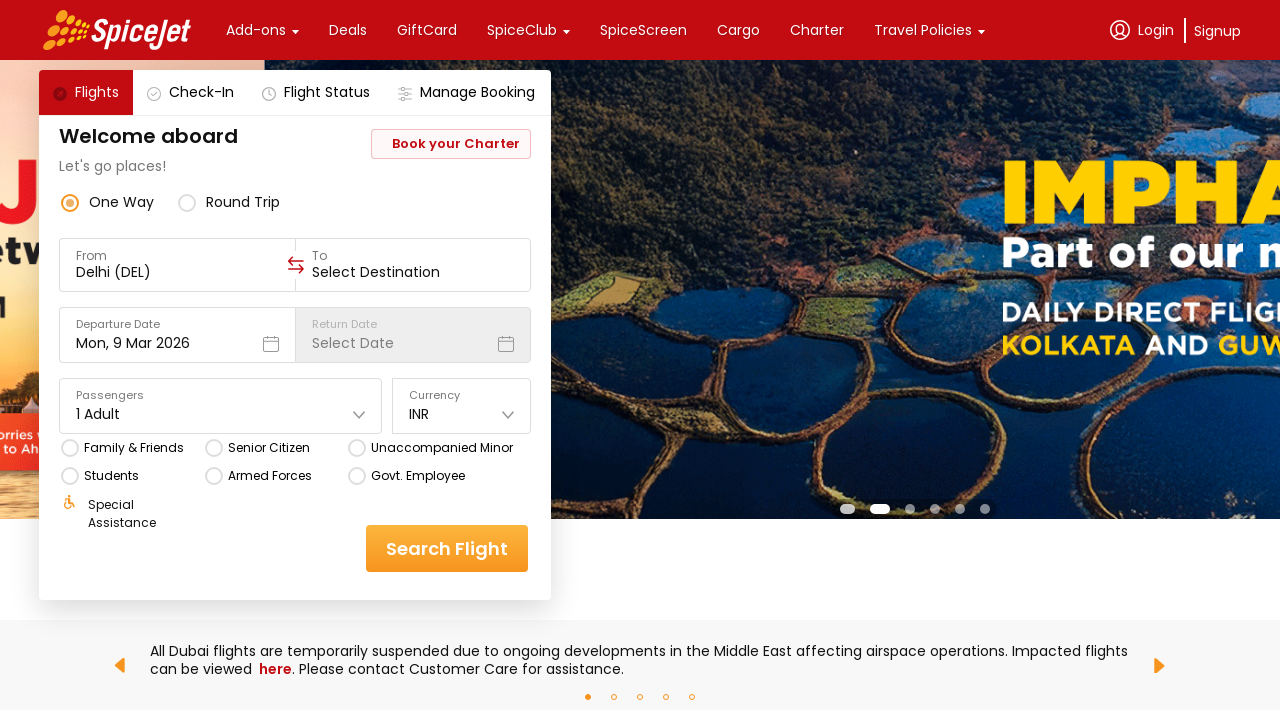

Found 0 checkboxes on the page
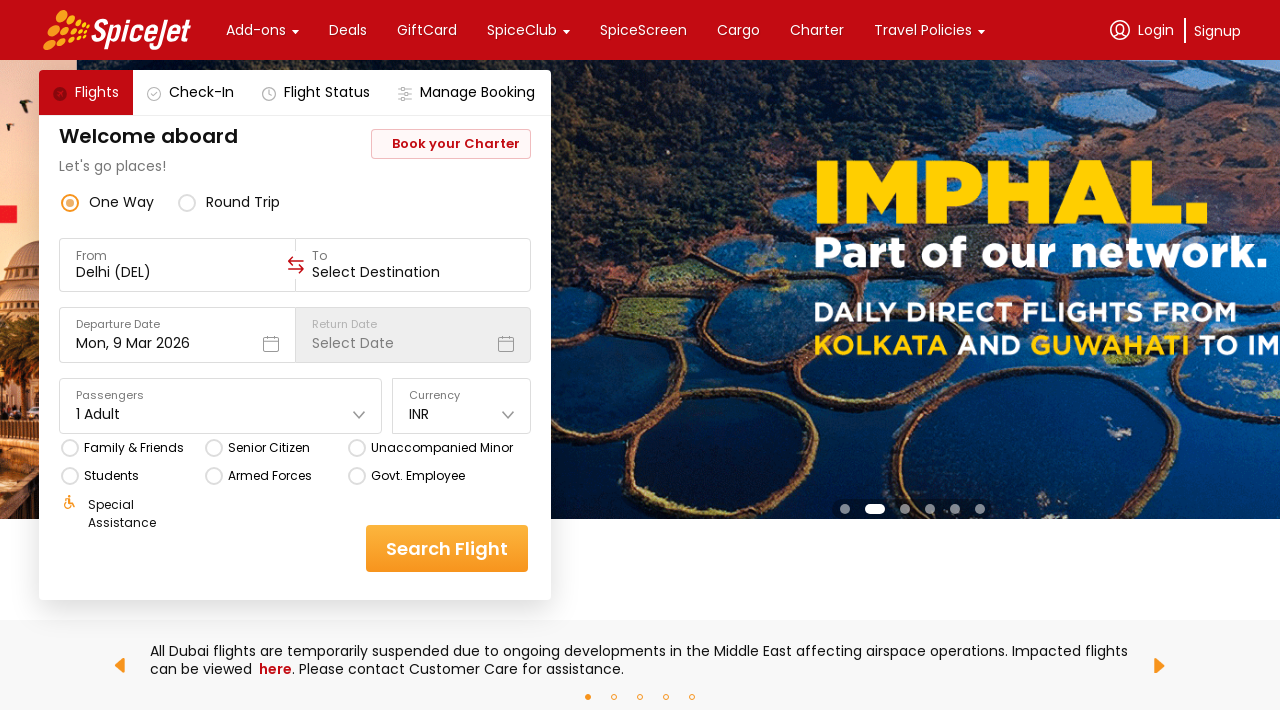

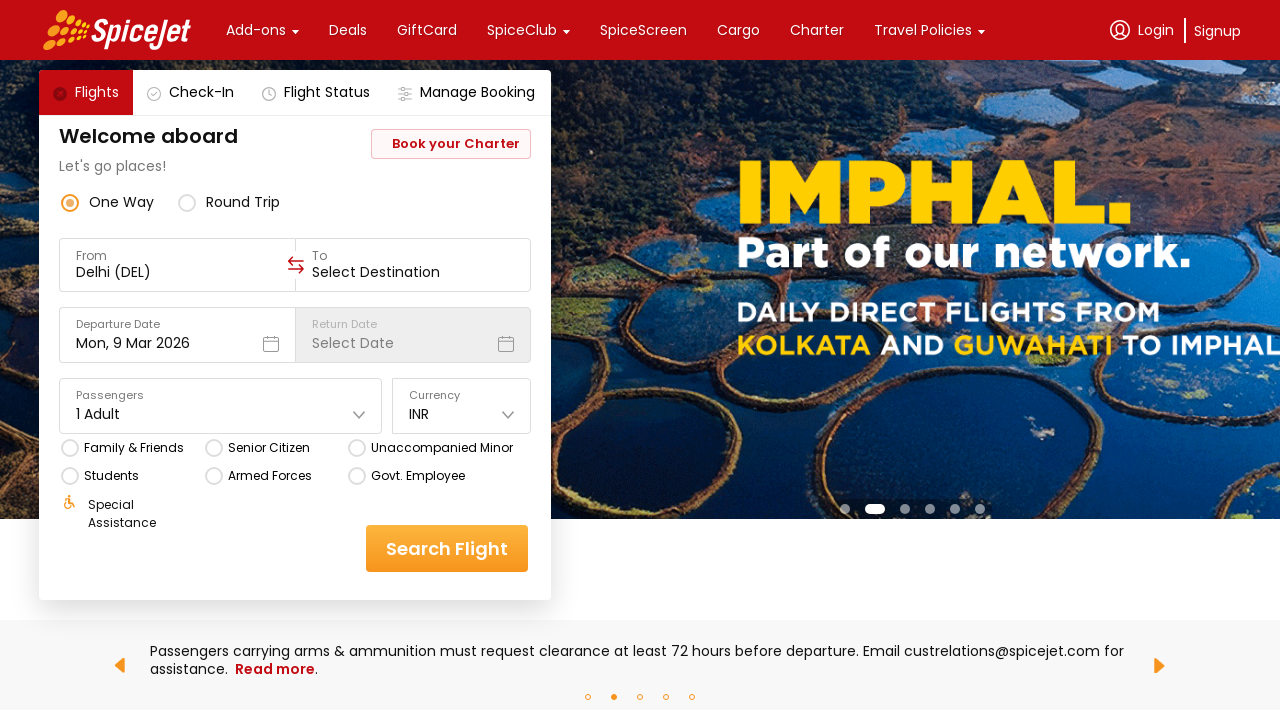